Tests sorting the Email column in ascending order by clicking the column header and verifying the values are ordered correctly

Starting URL: http://the-internet.herokuapp.com/tables

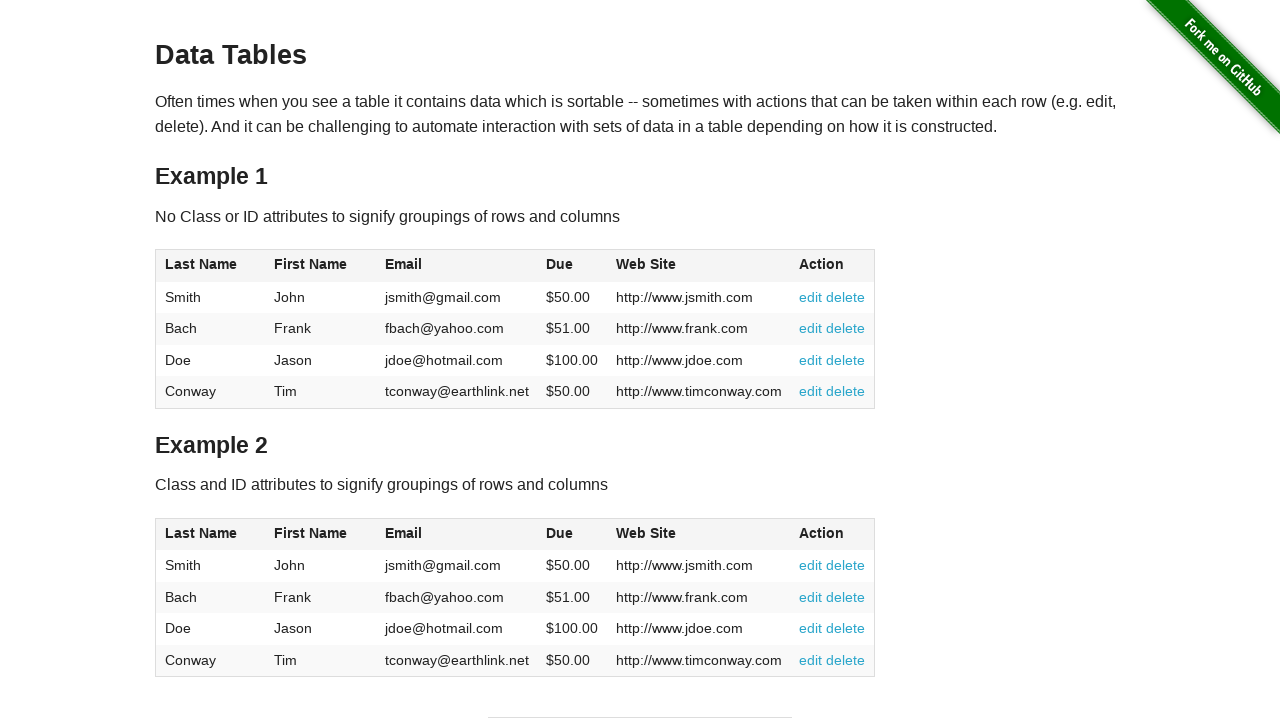

Clicked Email column header to sort ascending at (457, 266) on #table1 thead tr th:nth-of-type(3)
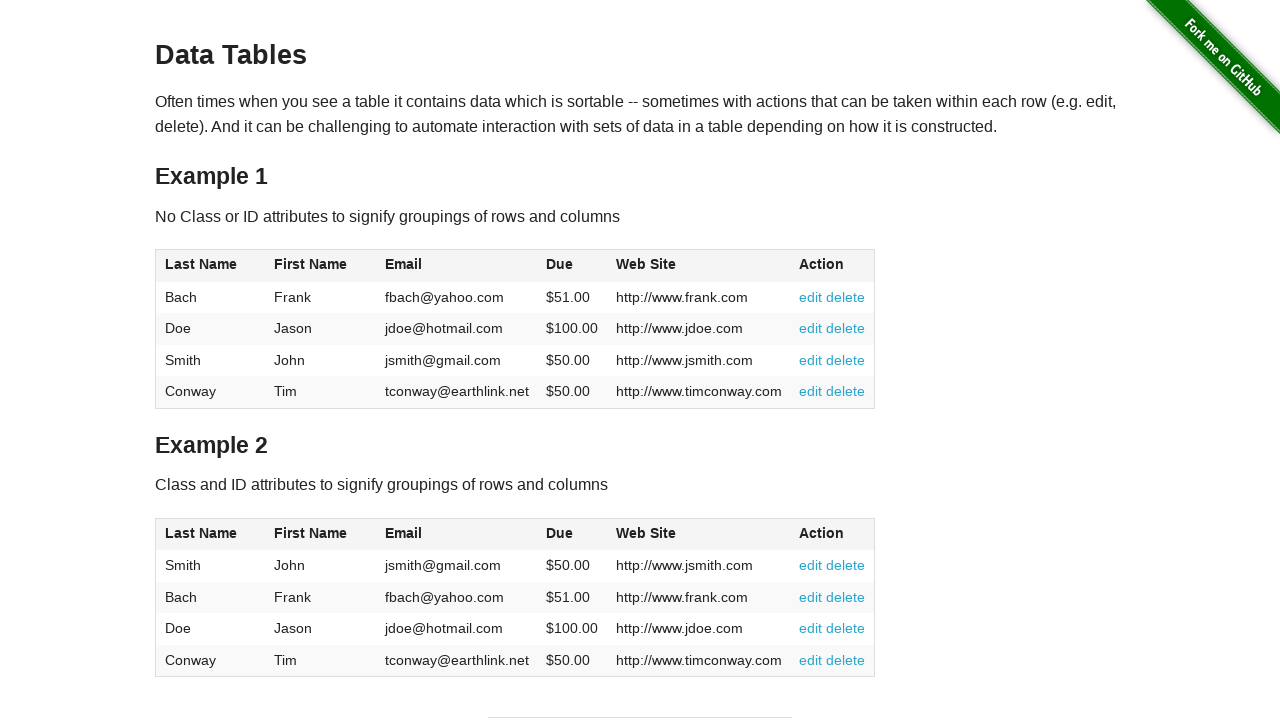

Email column elements loaded after sorting
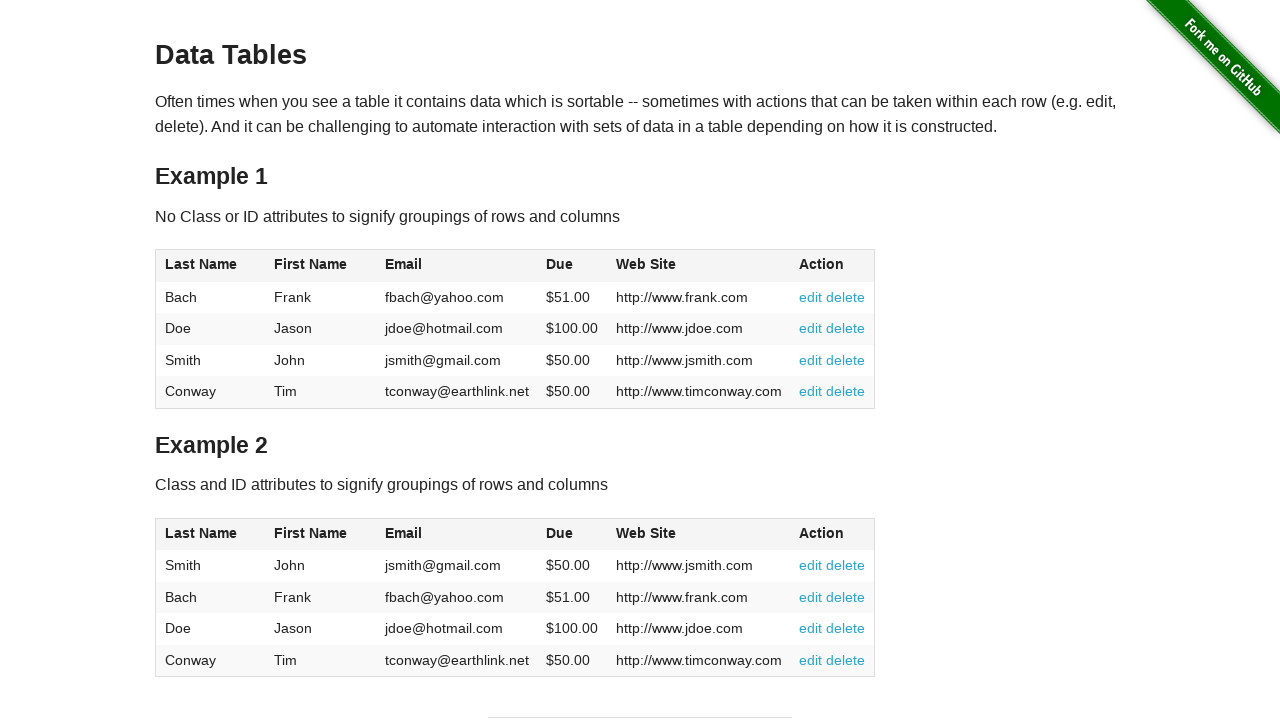

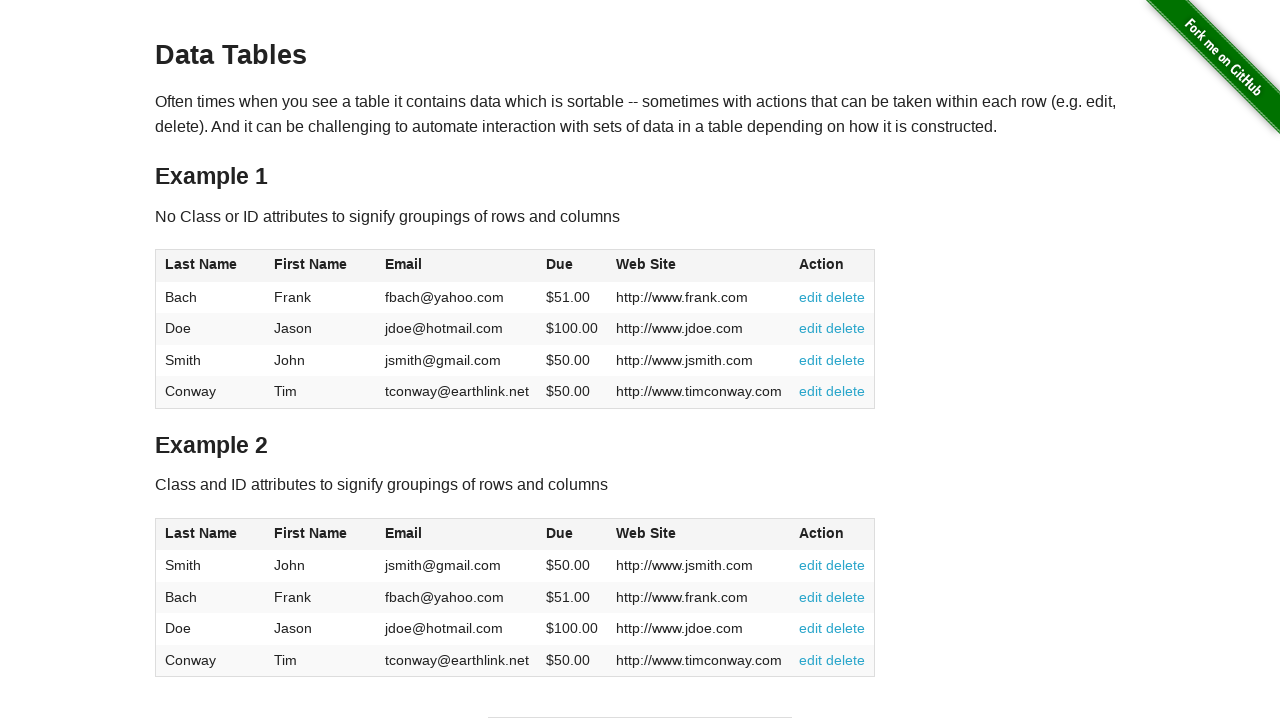